Navigates to a football statistics page and waits for the page to load, demonstrating basic browser setup and navigation.

Starting URL: https://www.adamchoi.co.uk/overs/detailed

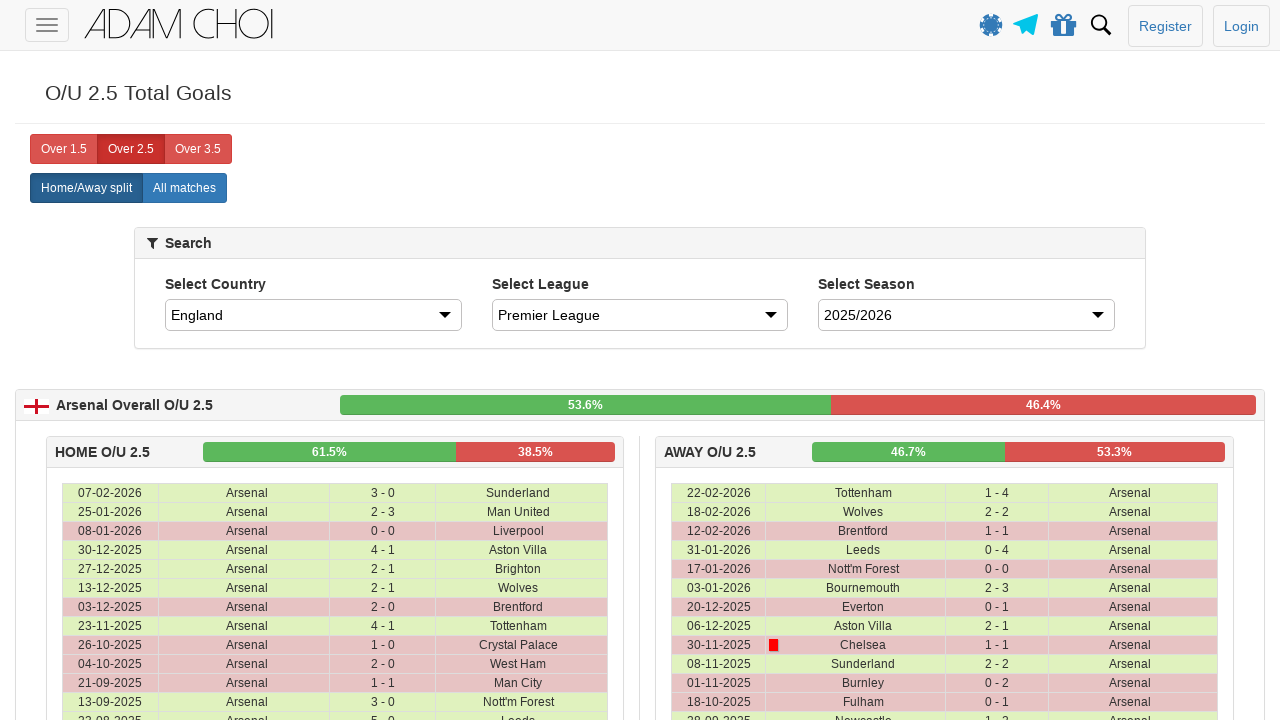

Waited for page to fully load with networkidle state
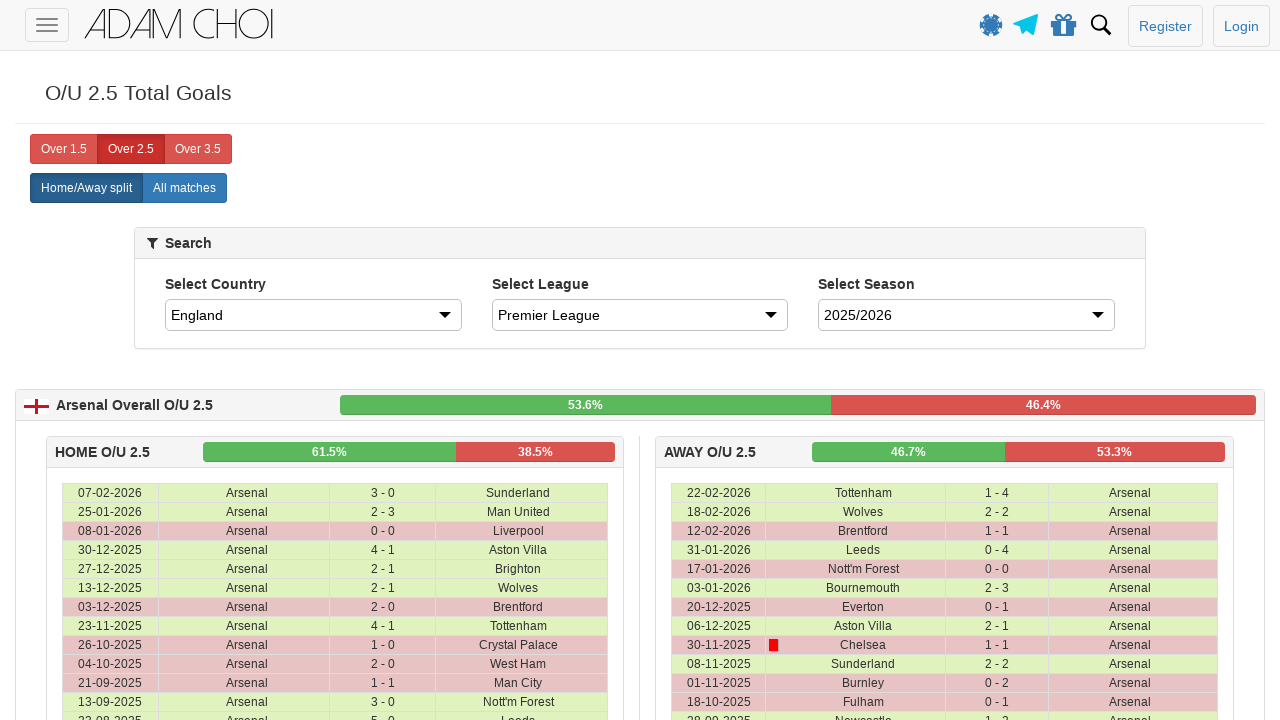

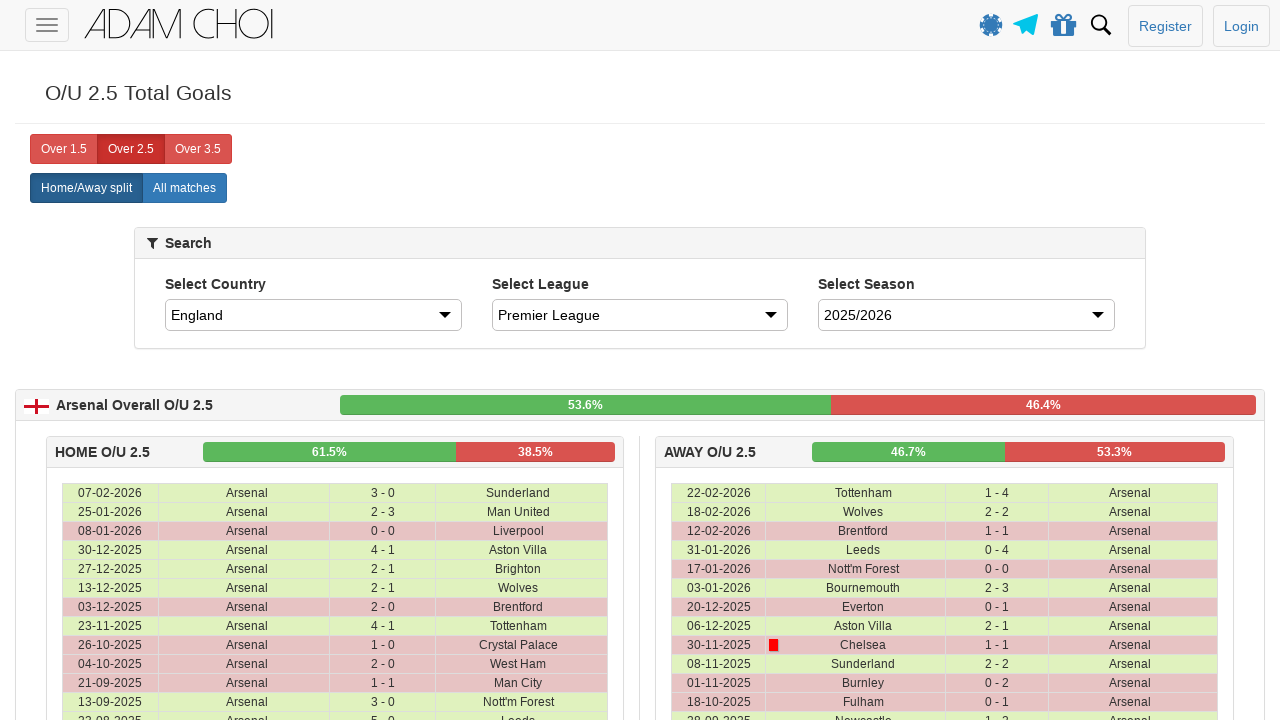